Tests jQuery UI checkbox and radio button functionality by selecting the Paris radio button and clicking all checkboxes in the second fieldset

Starting URL: https://jqueryui.com/checkboxradio/

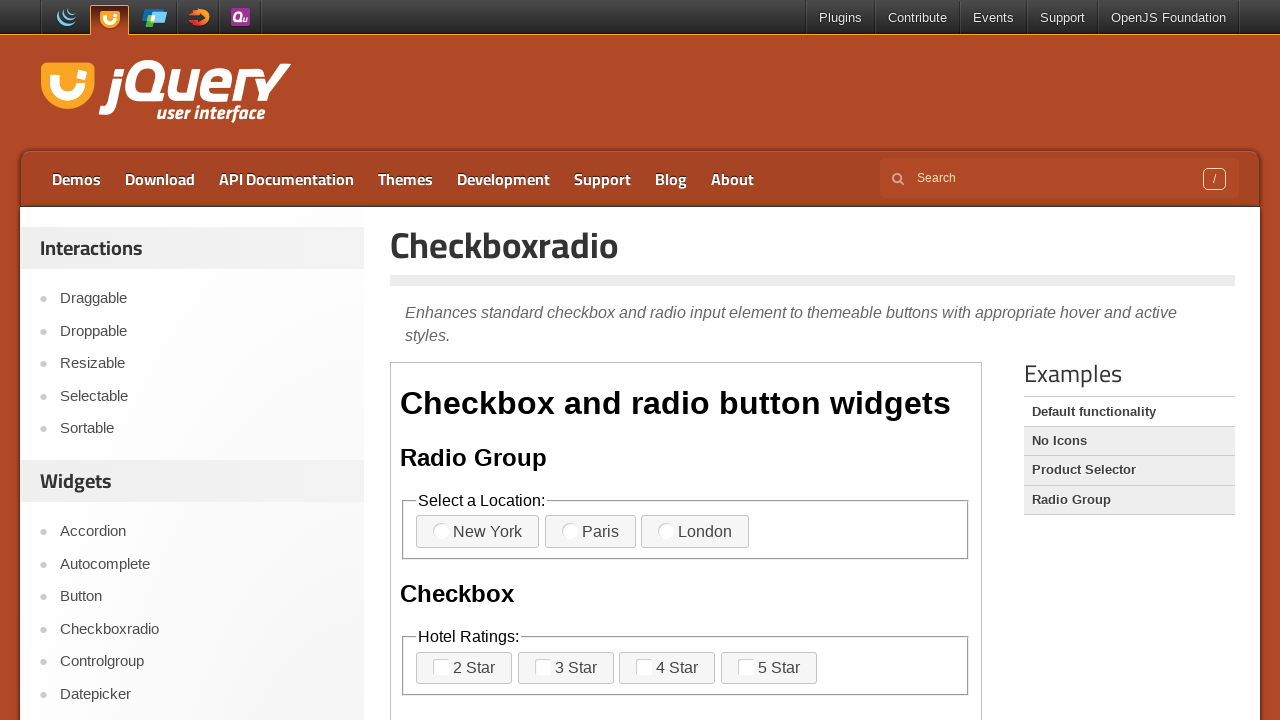

Located the iframe containing the jQuery UI demo
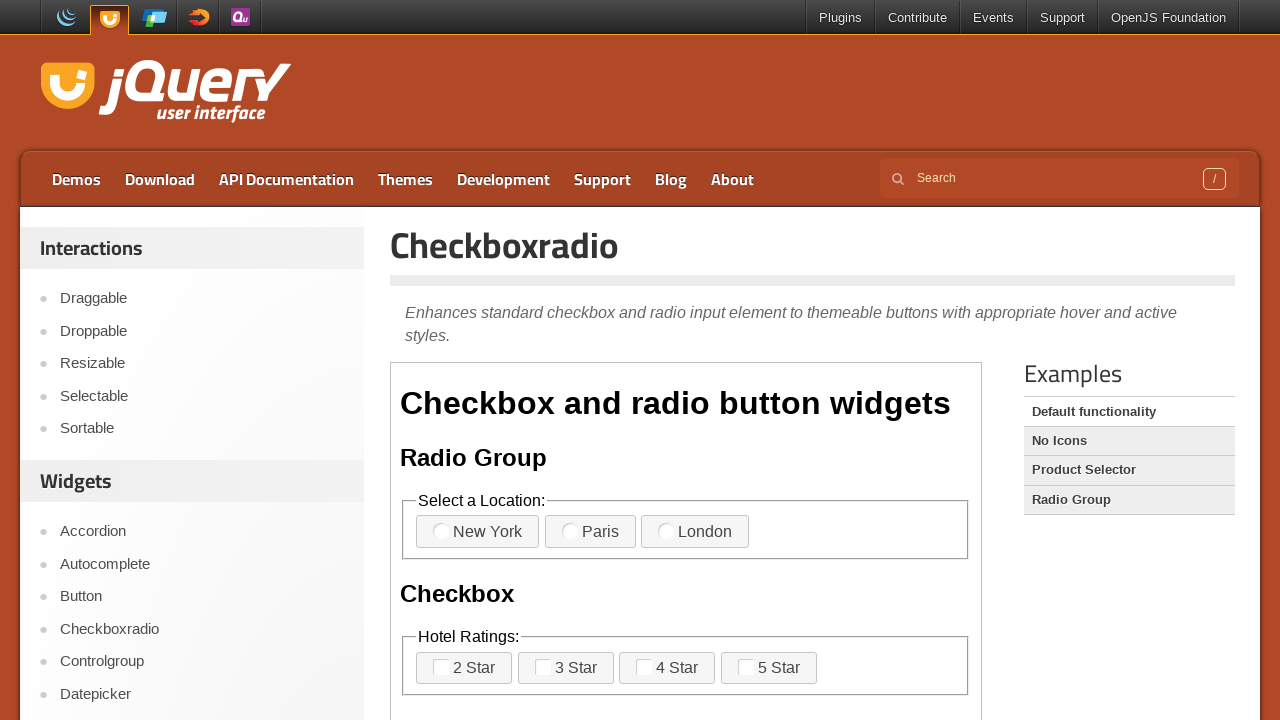

Waited 1000ms for page to fully load
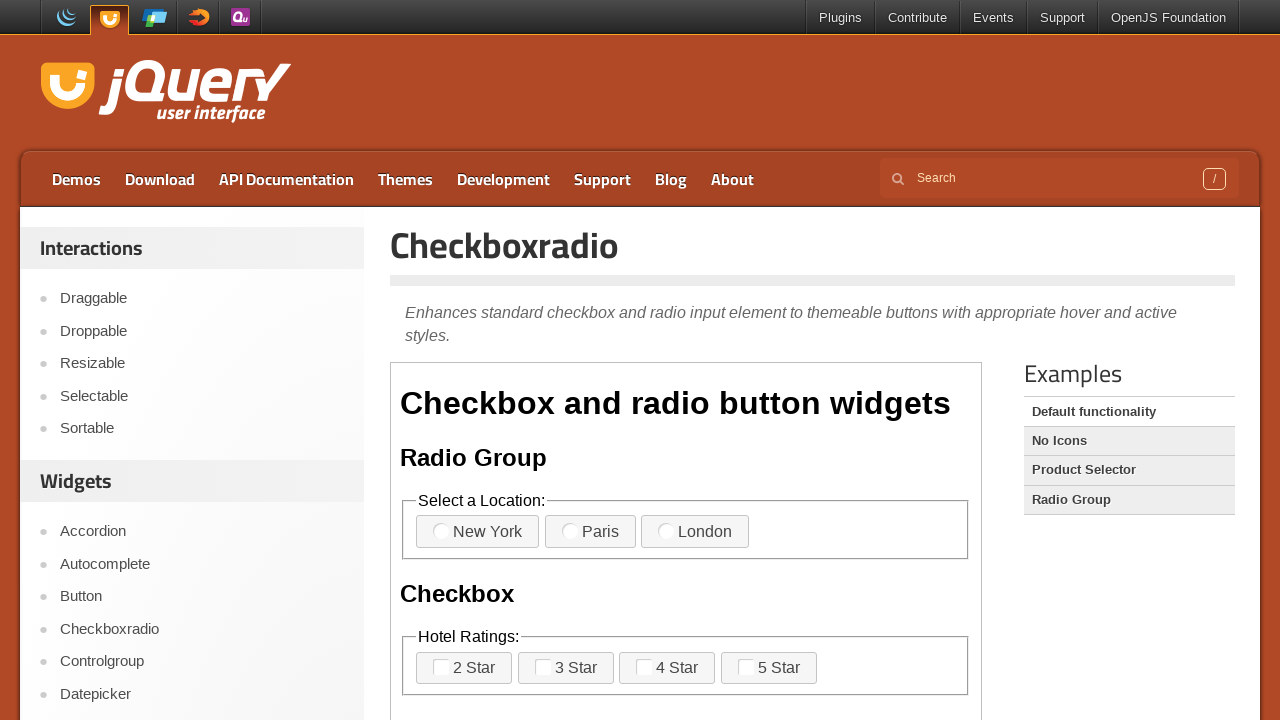

Located the Paris radio button
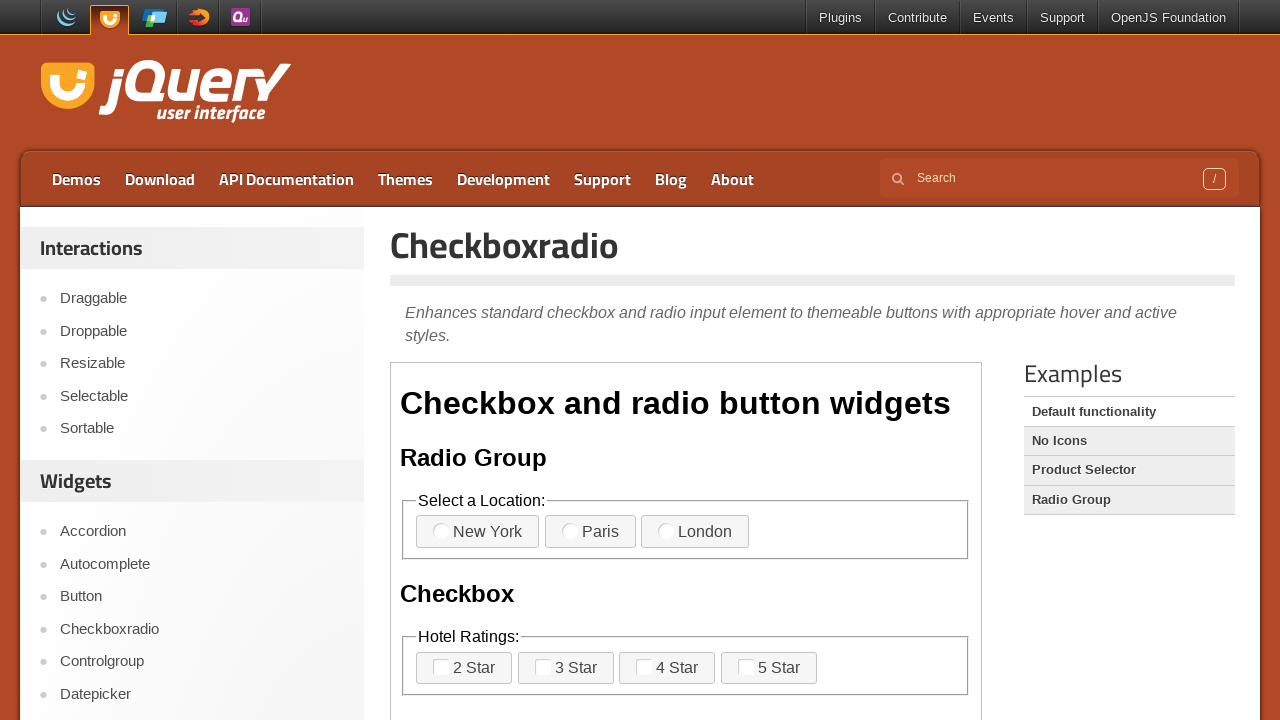

Clicked the Paris radio button at (590, 532) on xpath=//iframe >> nth=0 >> internal:control=enter-frame >> xpath=//label[contain
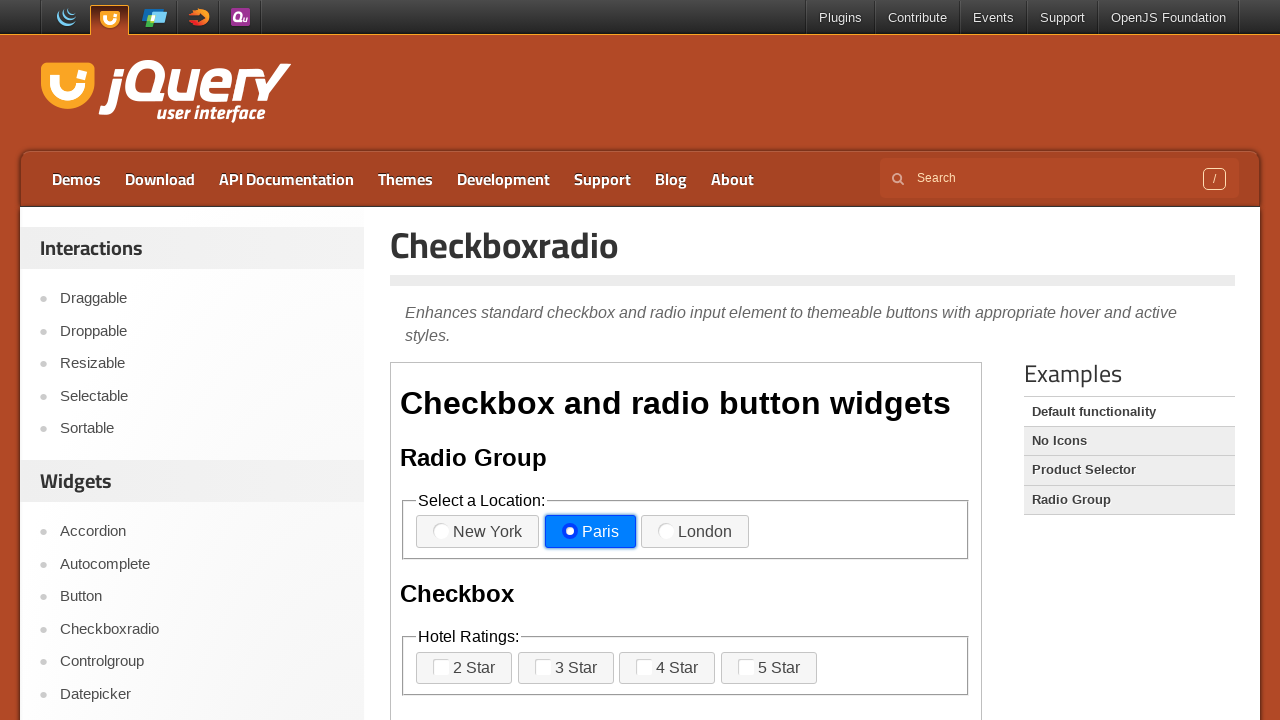

Located all checkboxes in the second fieldset
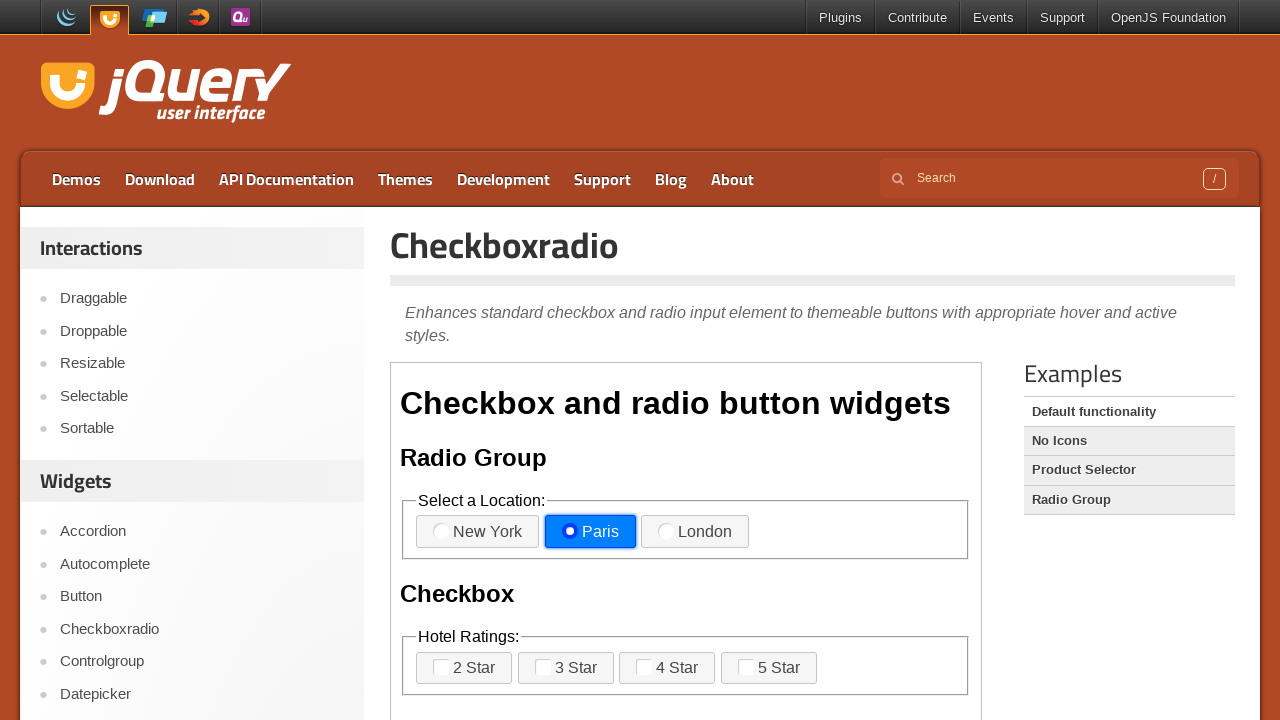

Clicked a checkbox in the second fieldset at (464, 668) on xpath=//iframe >> nth=0 >> internal:control=enter-frame >> xpath=//fieldset[2]/l
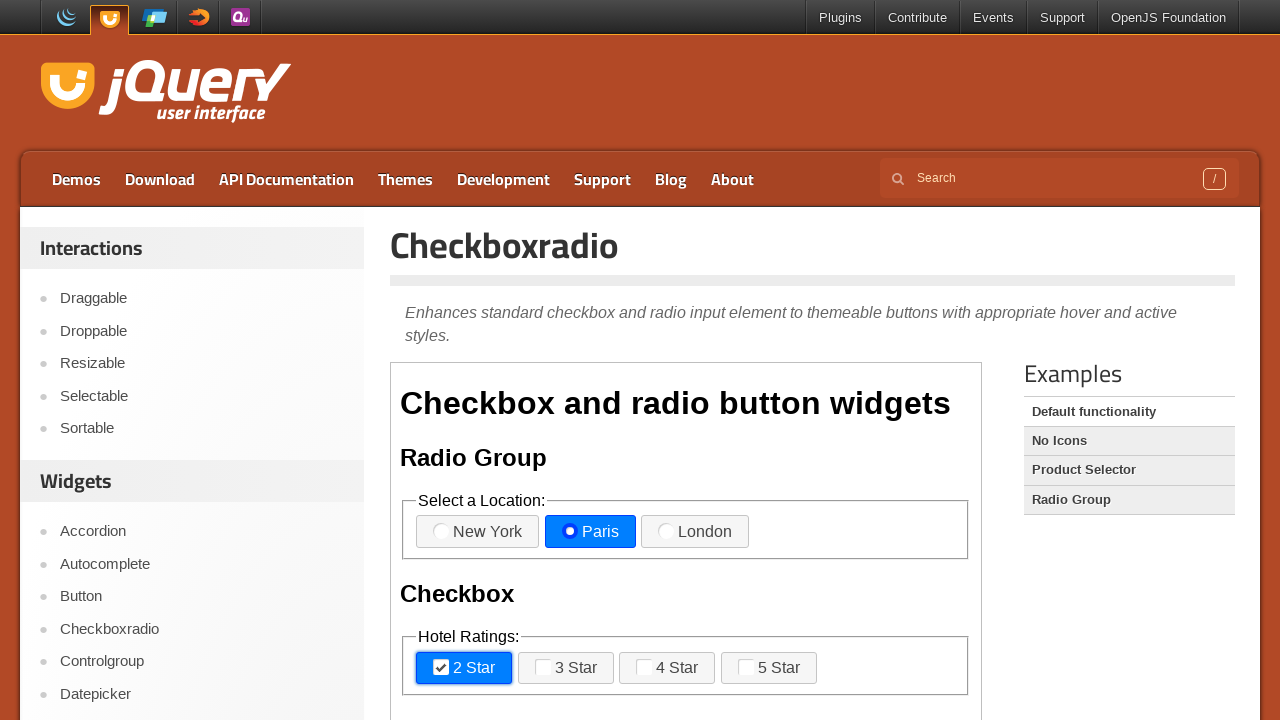

Clicked a checkbox in the second fieldset at (566, 668) on xpath=//iframe >> nth=0 >> internal:control=enter-frame >> xpath=//fieldset[2]/l
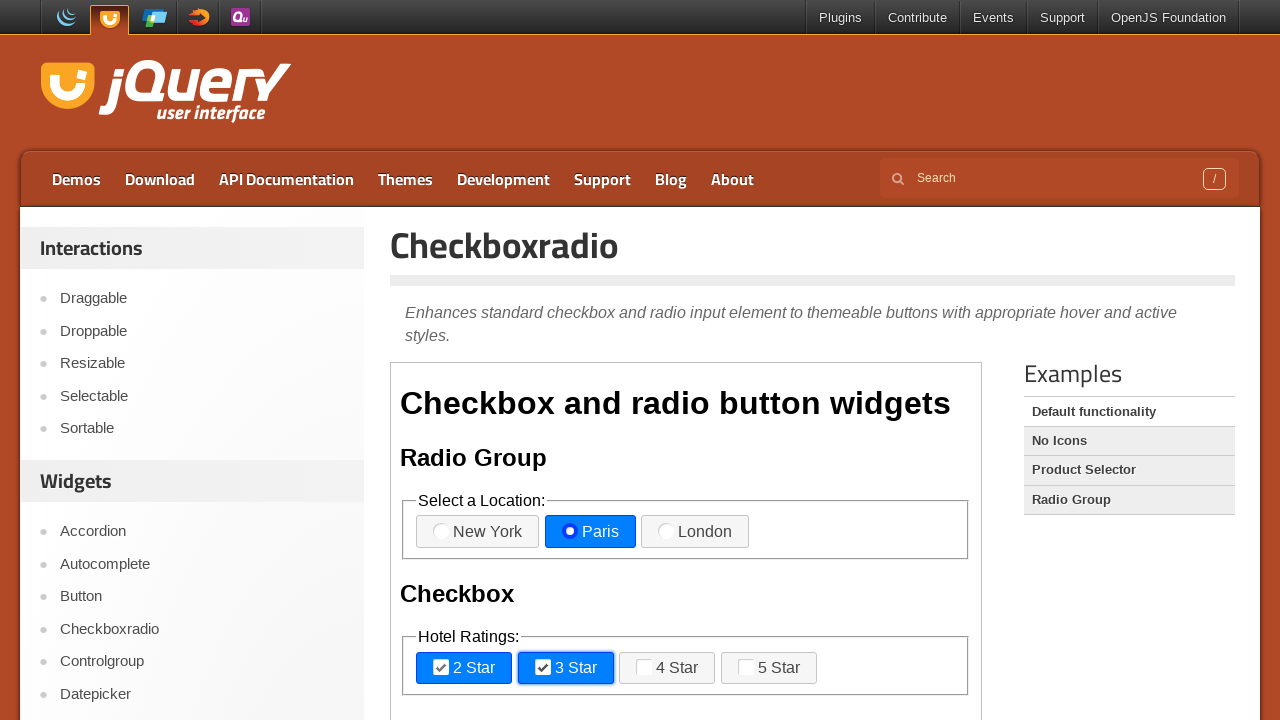

Clicked a checkbox in the second fieldset at (667, 668) on xpath=//iframe >> nth=0 >> internal:control=enter-frame >> xpath=//fieldset[2]/l
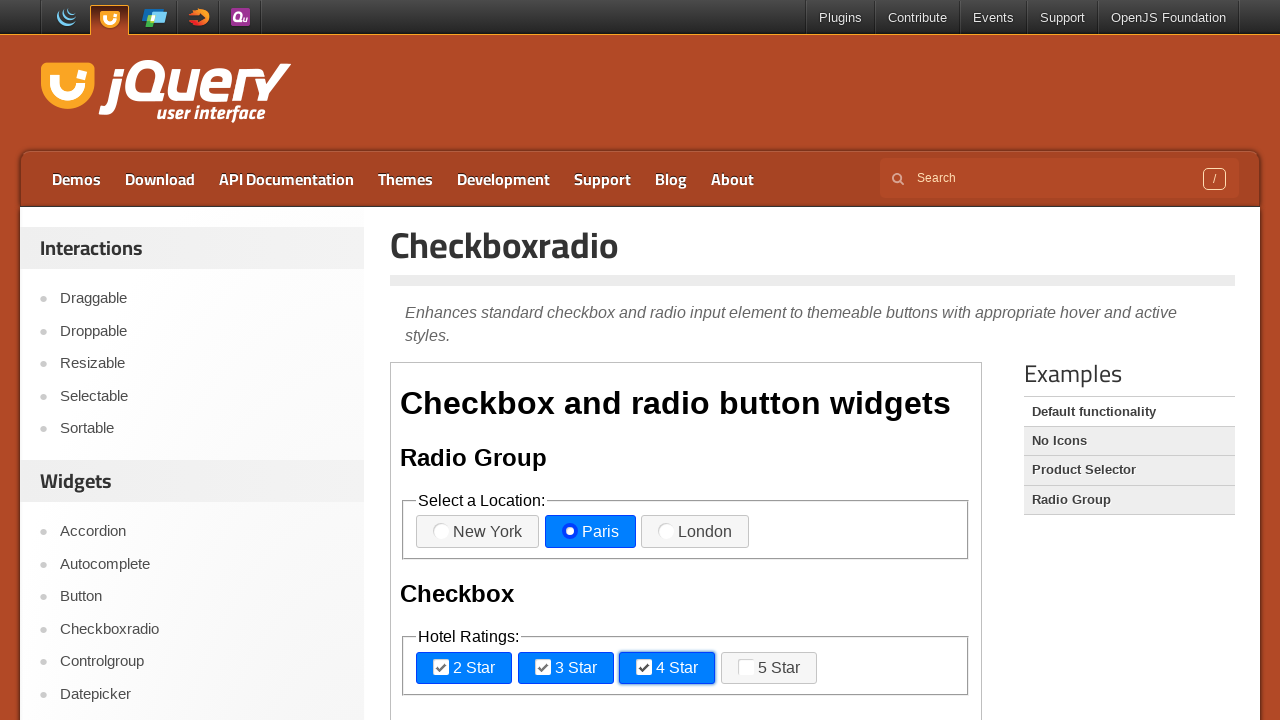

Clicked a checkbox in the second fieldset at (769, 668) on xpath=//iframe >> nth=0 >> internal:control=enter-frame >> xpath=//fieldset[2]/l
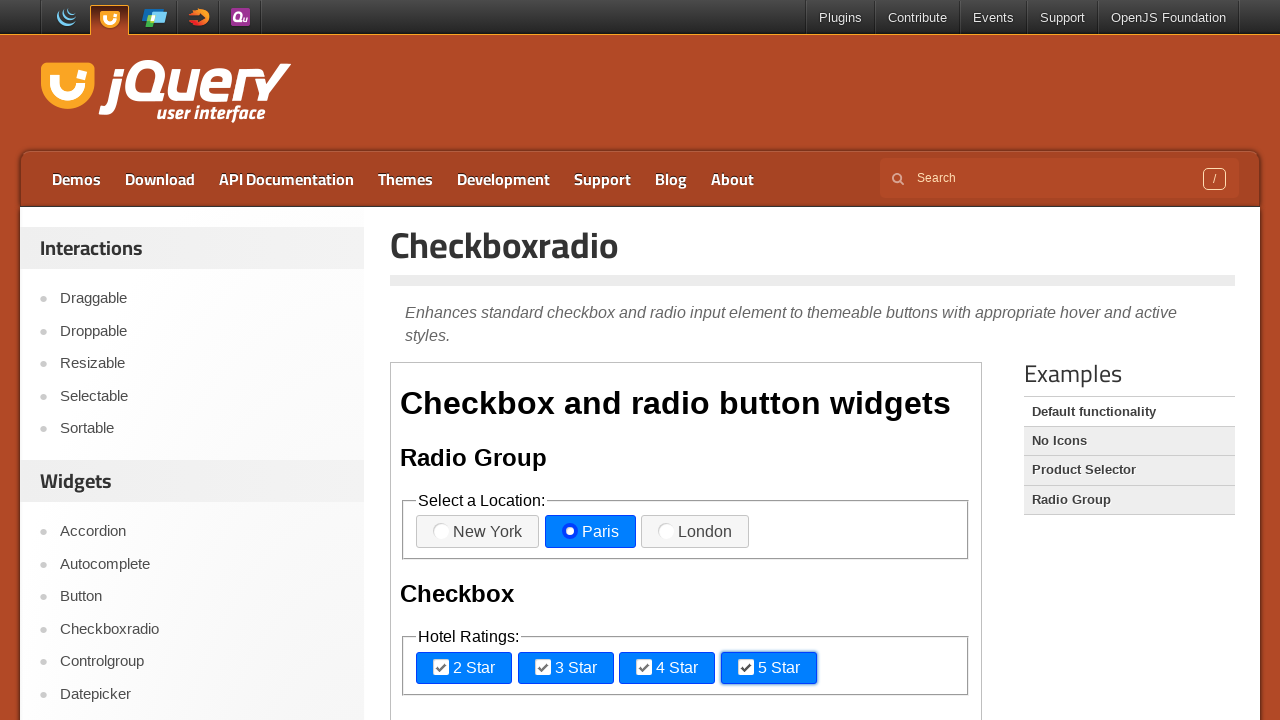

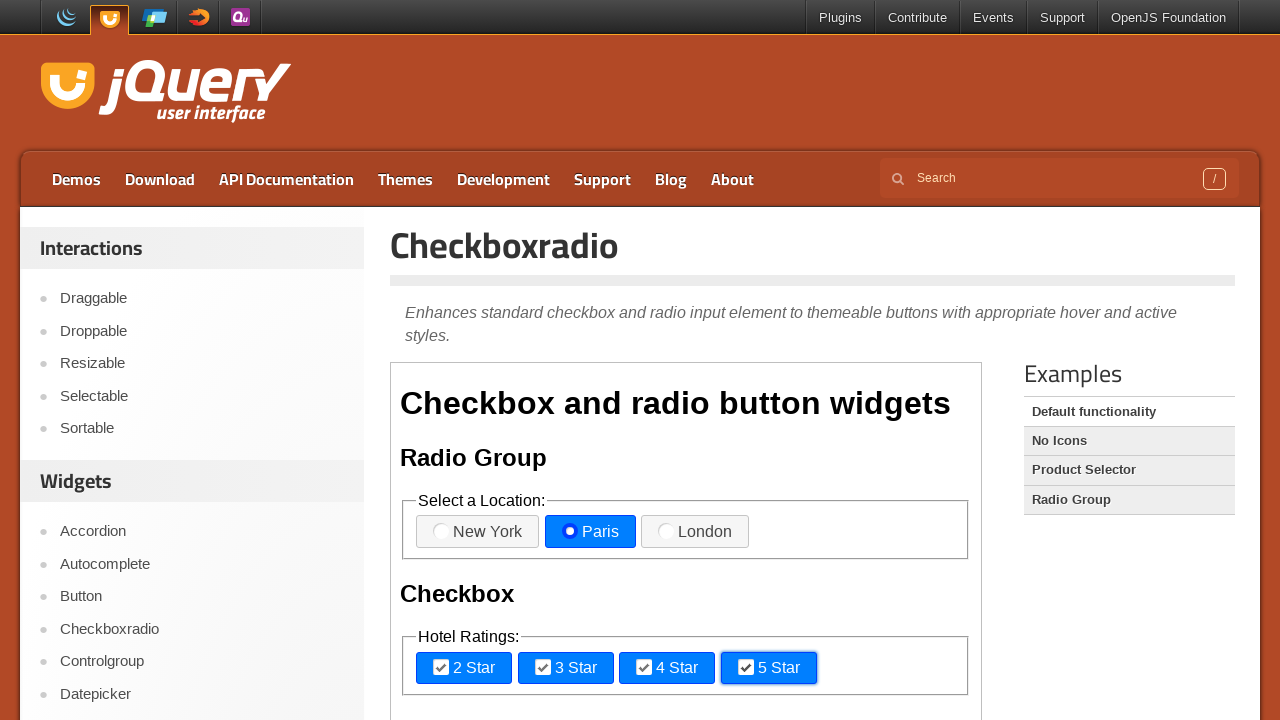